Tests radio button functionality by clicking through all unselected radio buttons in the Radio Button Example section of the practice page

Starting URL: https://rahulshettyacademy.com/AutomationPractice/

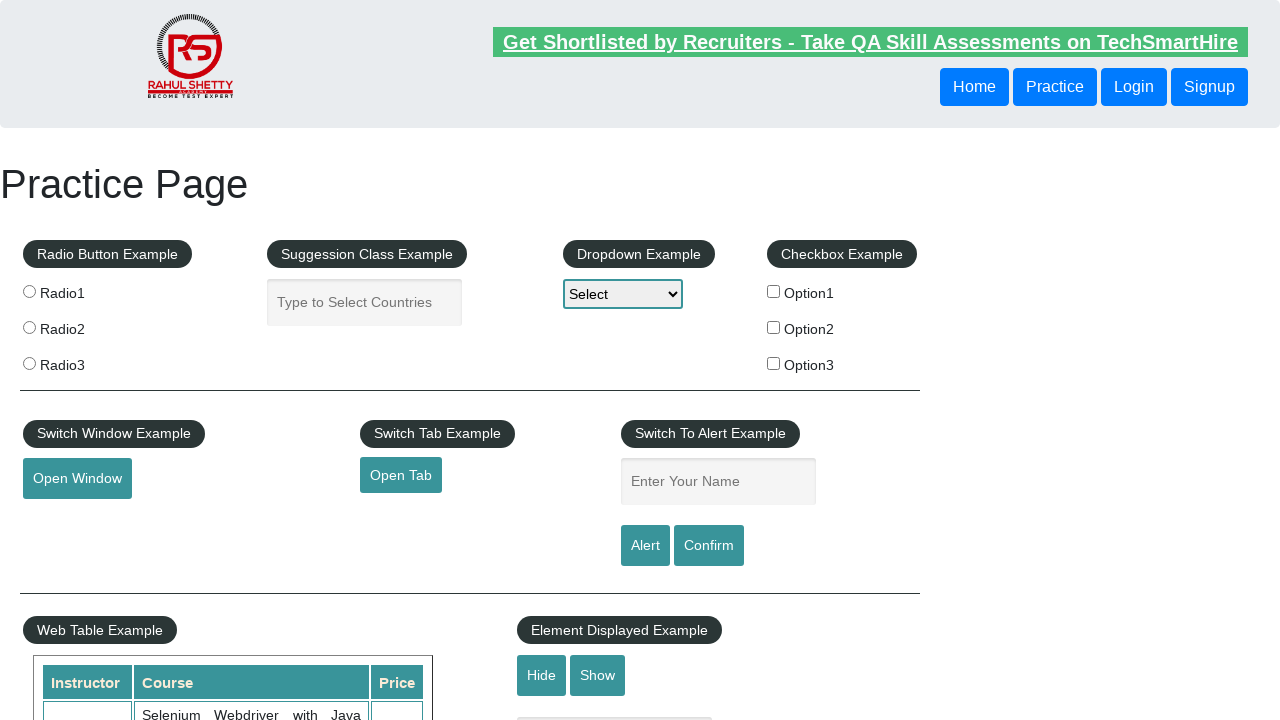

Located all radio buttons in the Radio Button Example section
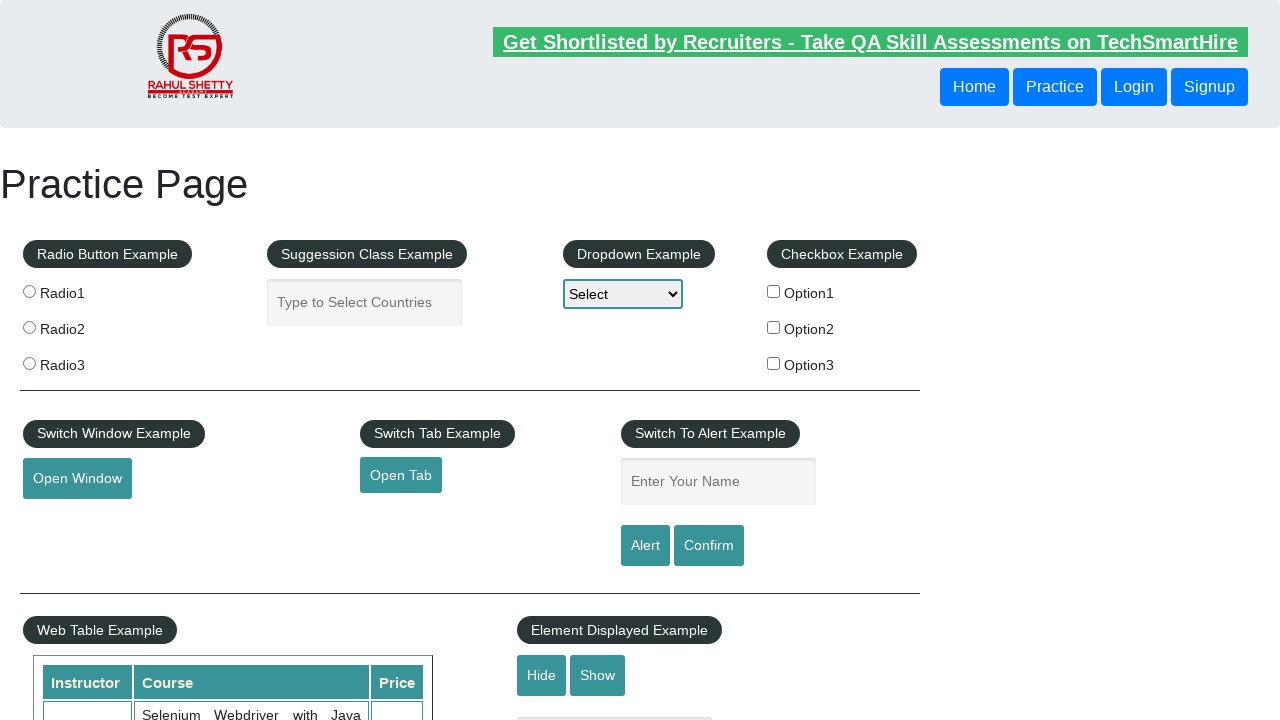

Clicked an unselected radio button at (29, 291) on xpath=//legend[.='Radio Button Example']/../child::label/input >> nth=0
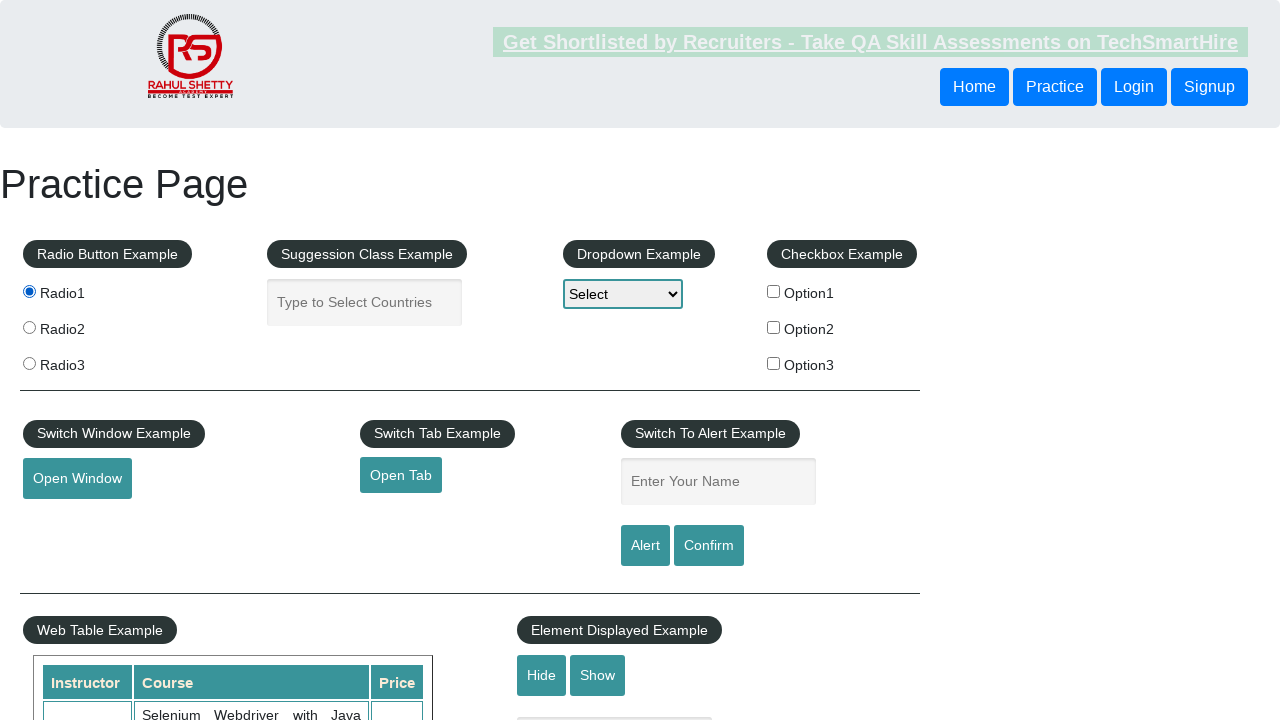

Waited 1 second after clicking radio button
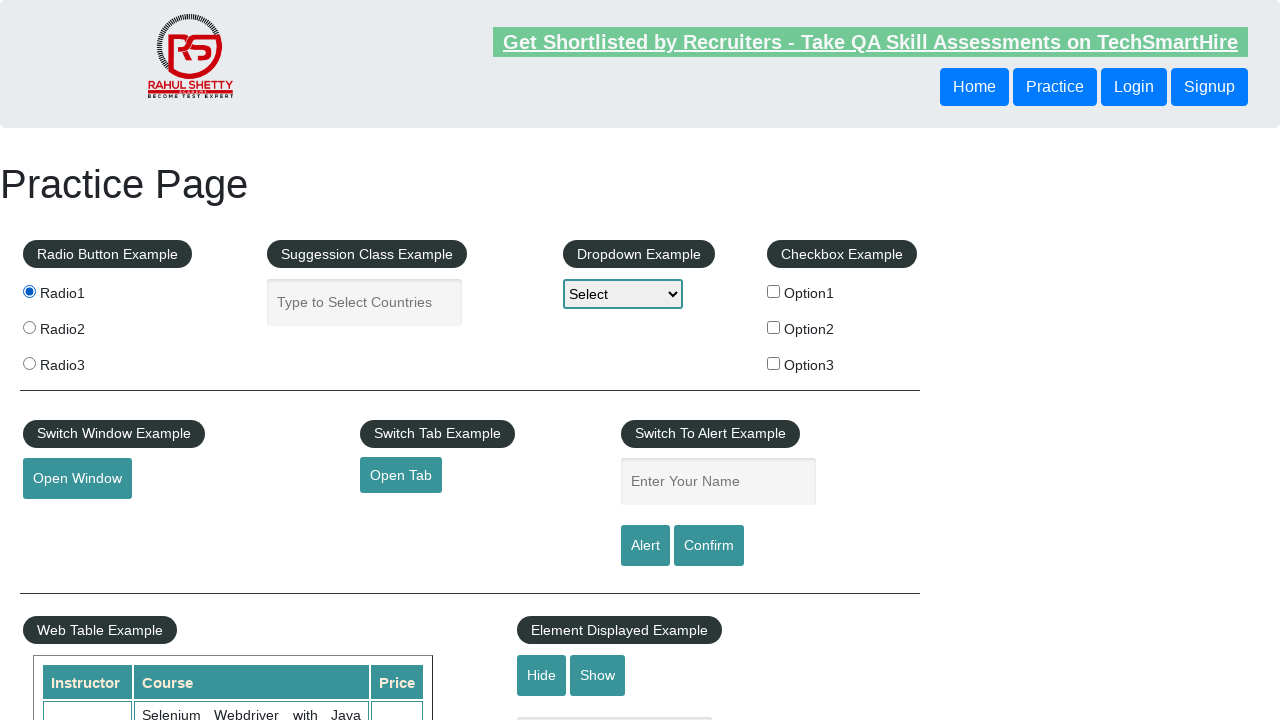

Clicked an unselected radio button at (29, 327) on xpath=//legend[.='Radio Button Example']/../child::label/input >> nth=1
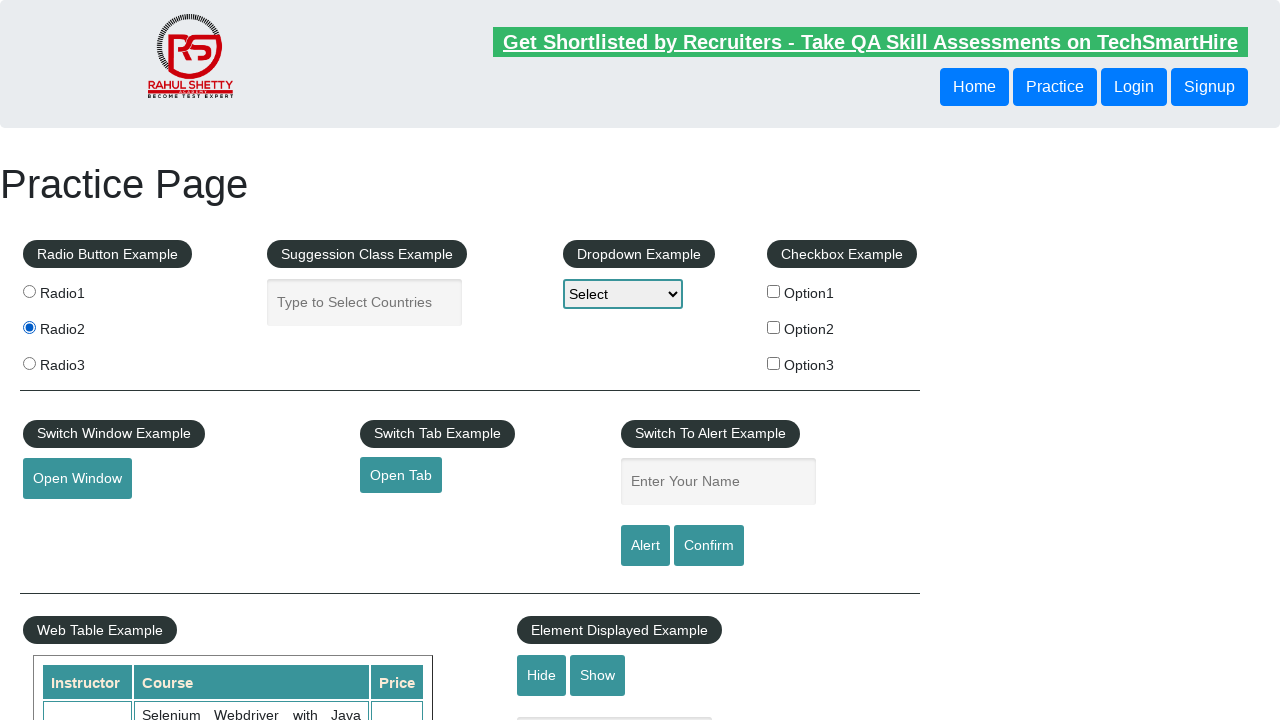

Waited 1 second after clicking radio button
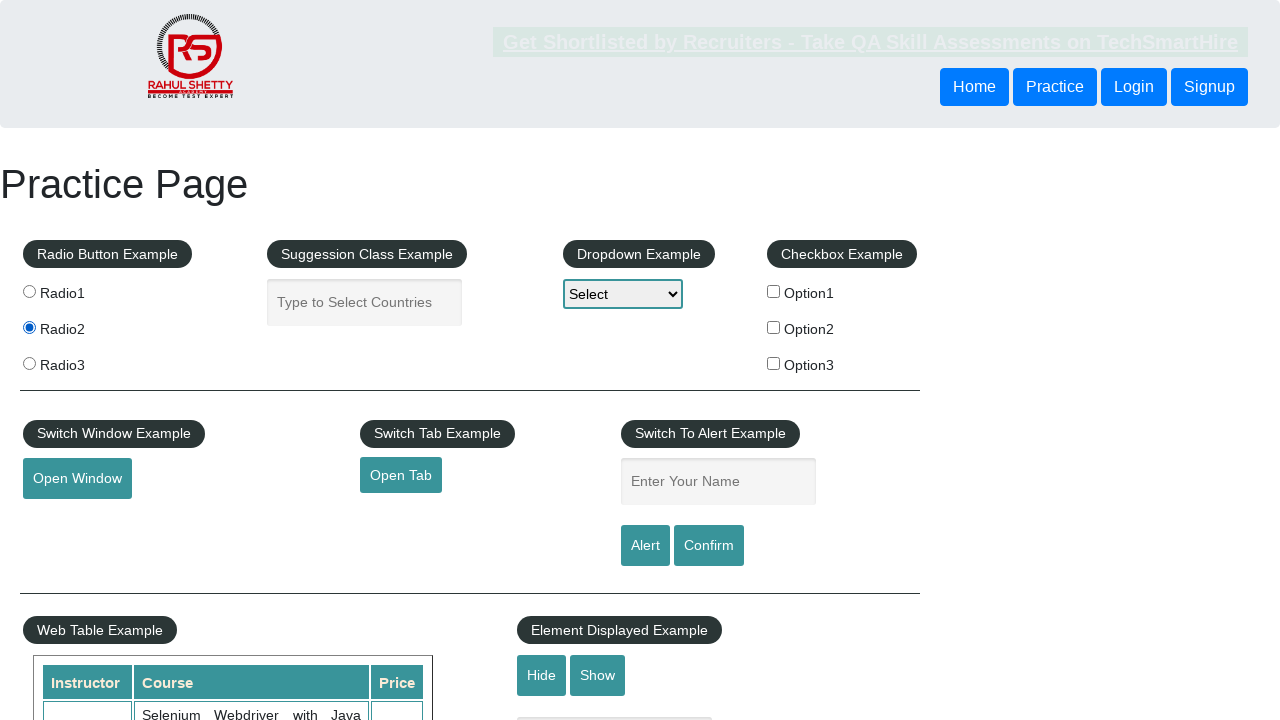

Clicked an unselected radio button at (29, 363) on xpath=//legend[.='Radio Button Example']/../child::label/input >> nth=2
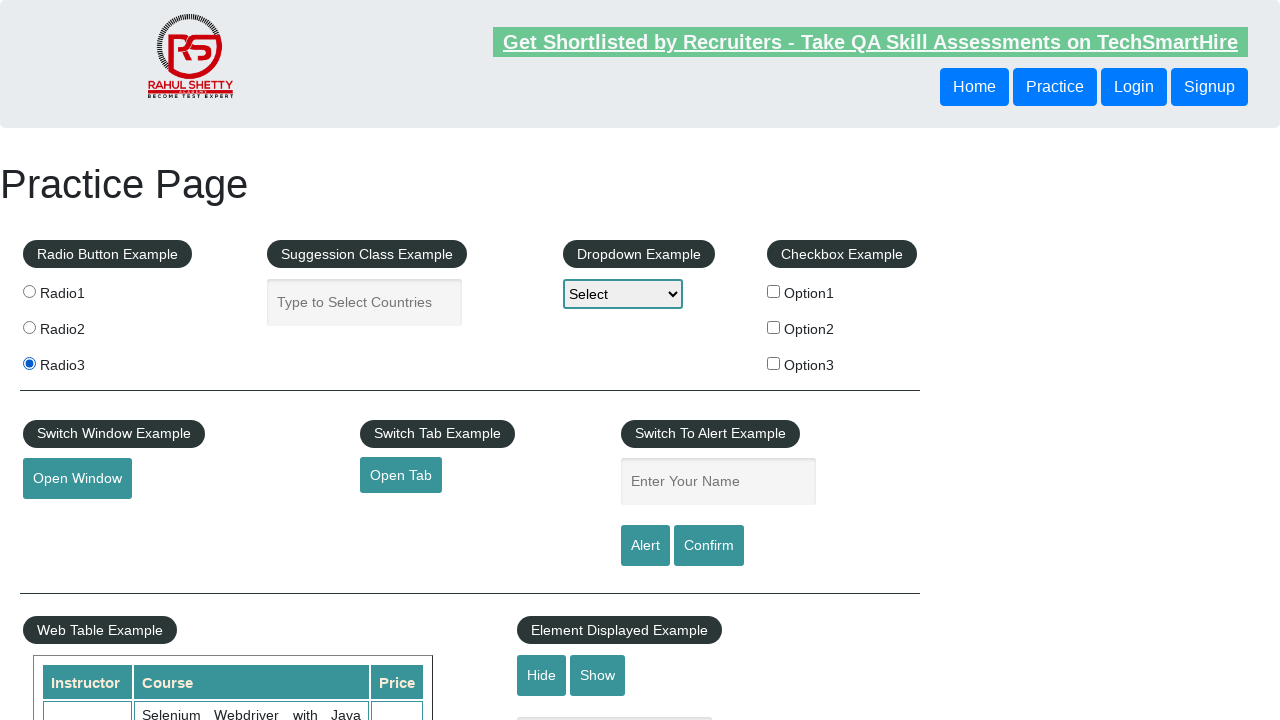

Waited 1 second after clicking radio button
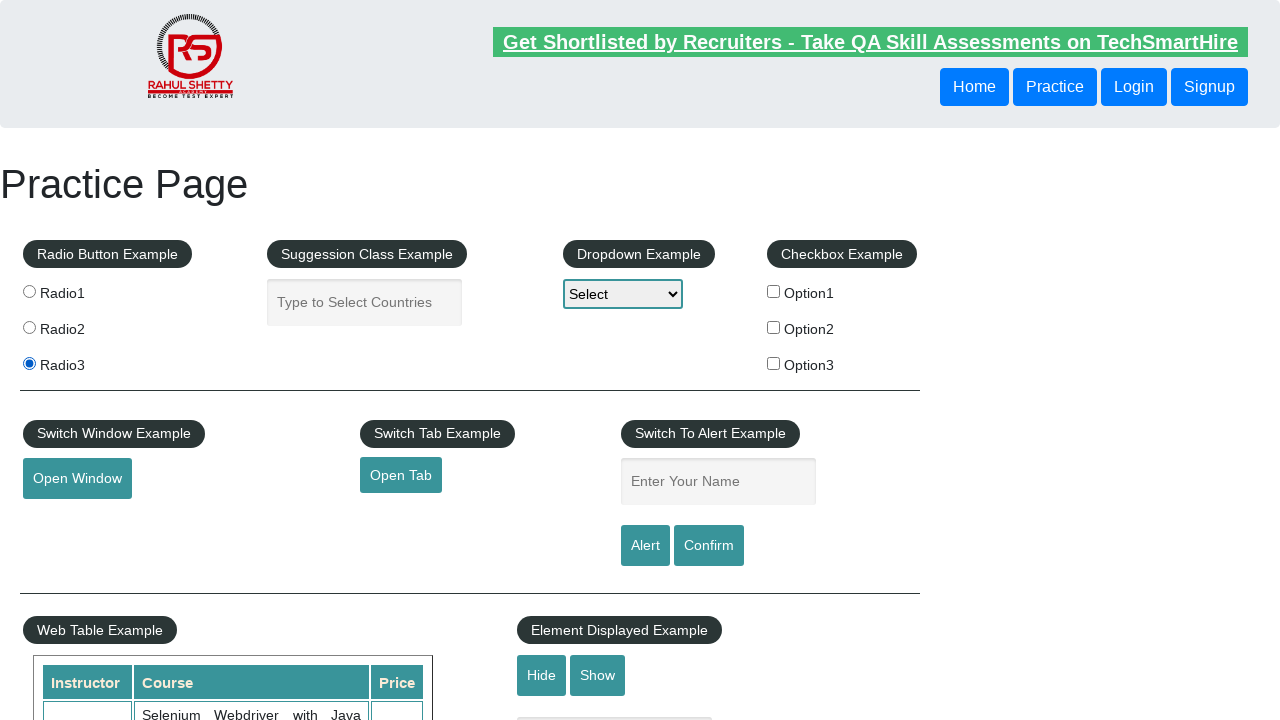

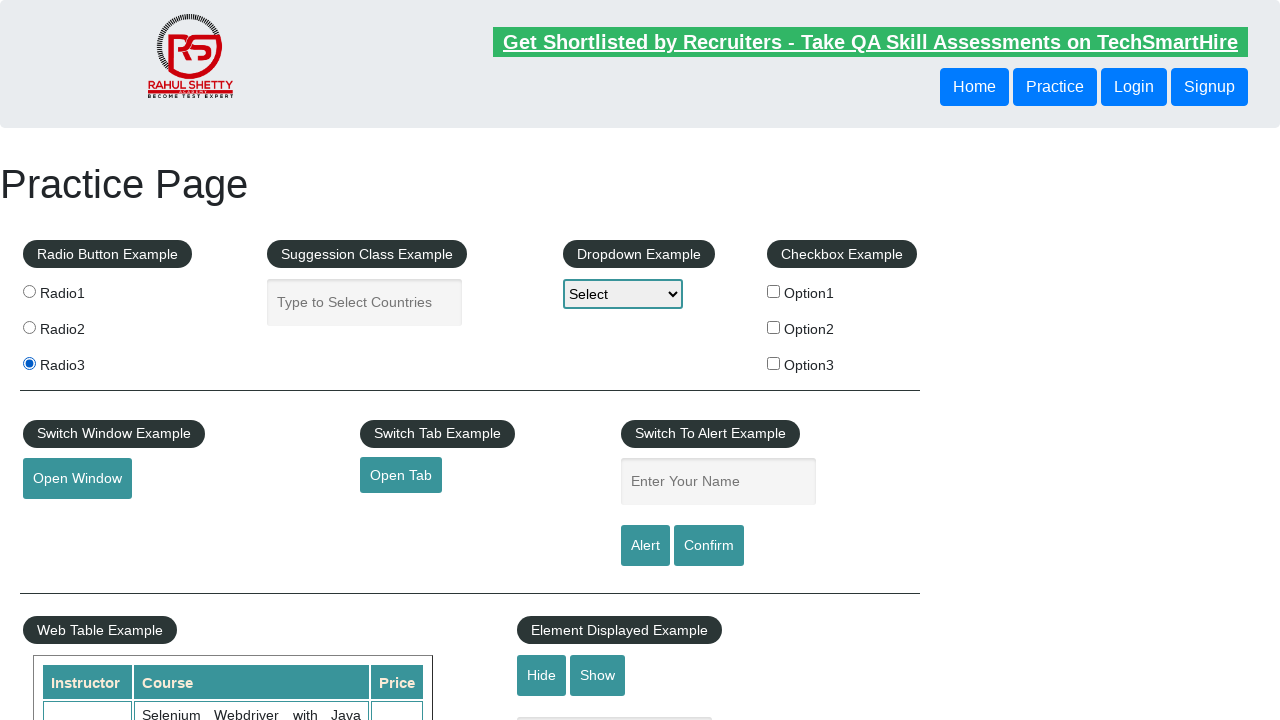